Tests LH housing sales listing page by selecting Seoul region from dropdown and clicking the search button to filter results

Starting URL: https://apply.lh.or.kr/lhapply/apply/wt/wrtanc/selectWrtancList.do?mi=1027

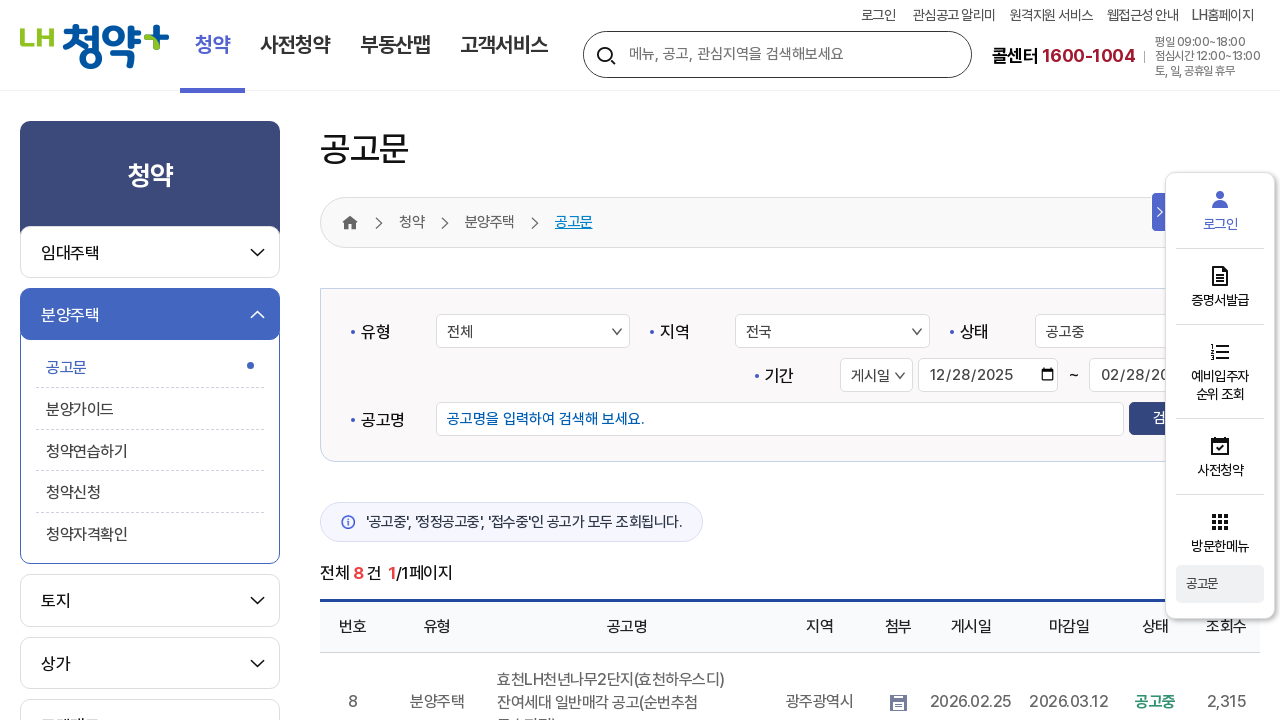

Selected Seoul region from dropdown on select[name='cnpCd']
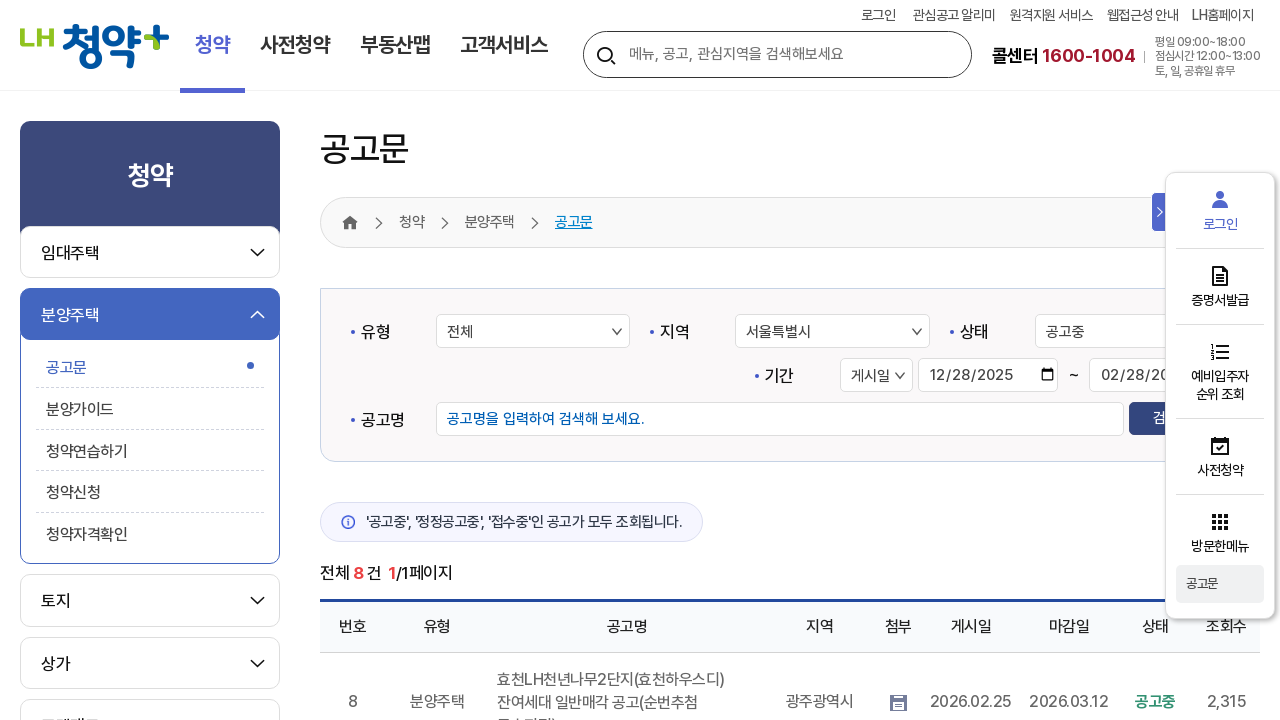

Clicked search button to filter results at (1179, 17) on #btnSah
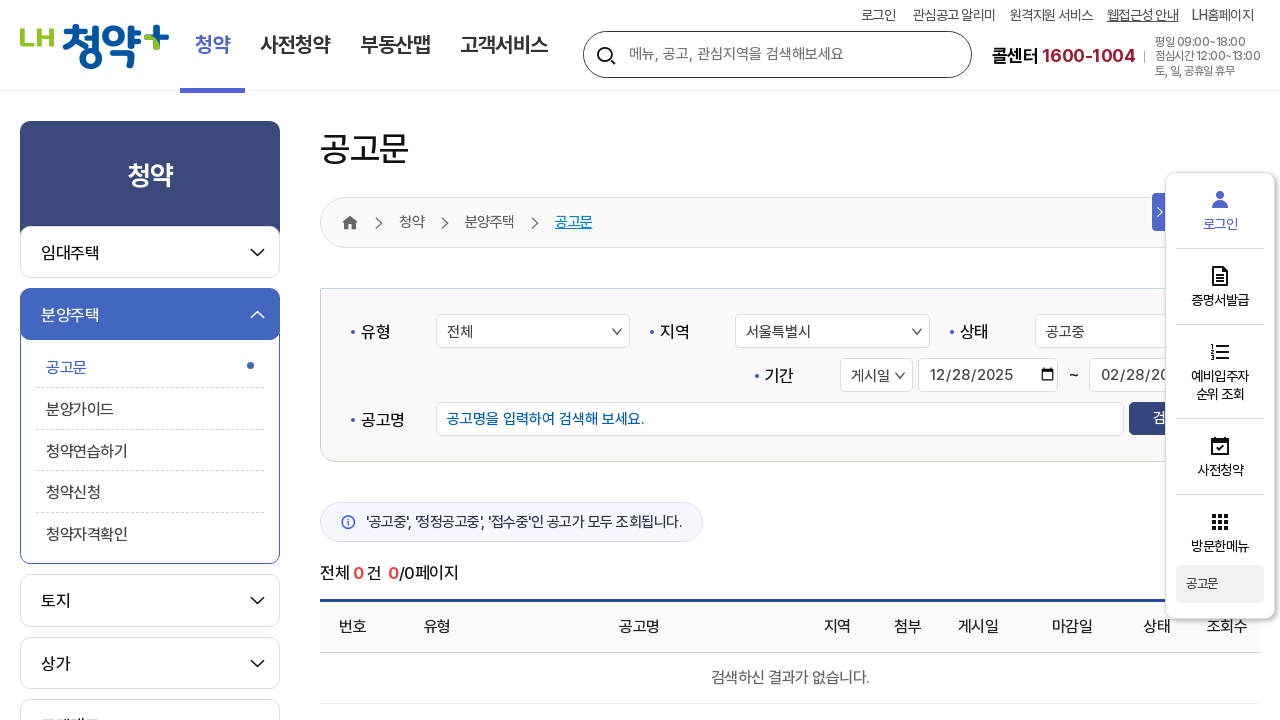

Results table loaded
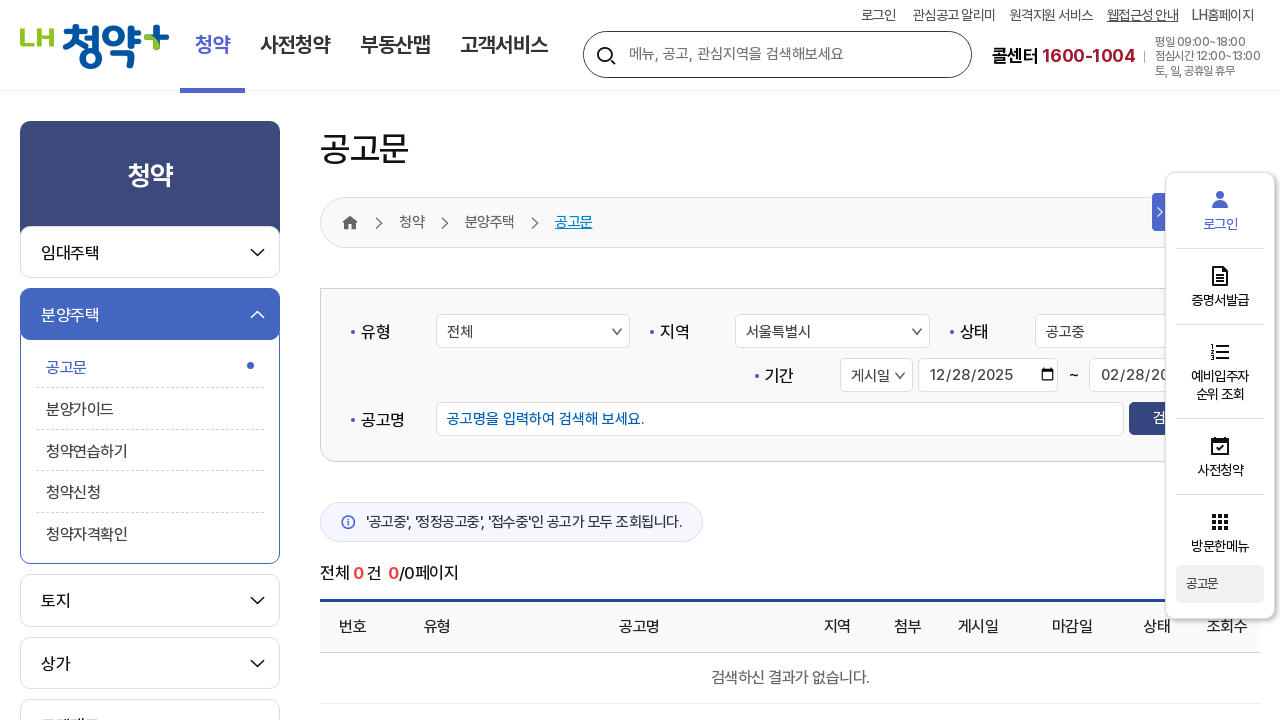

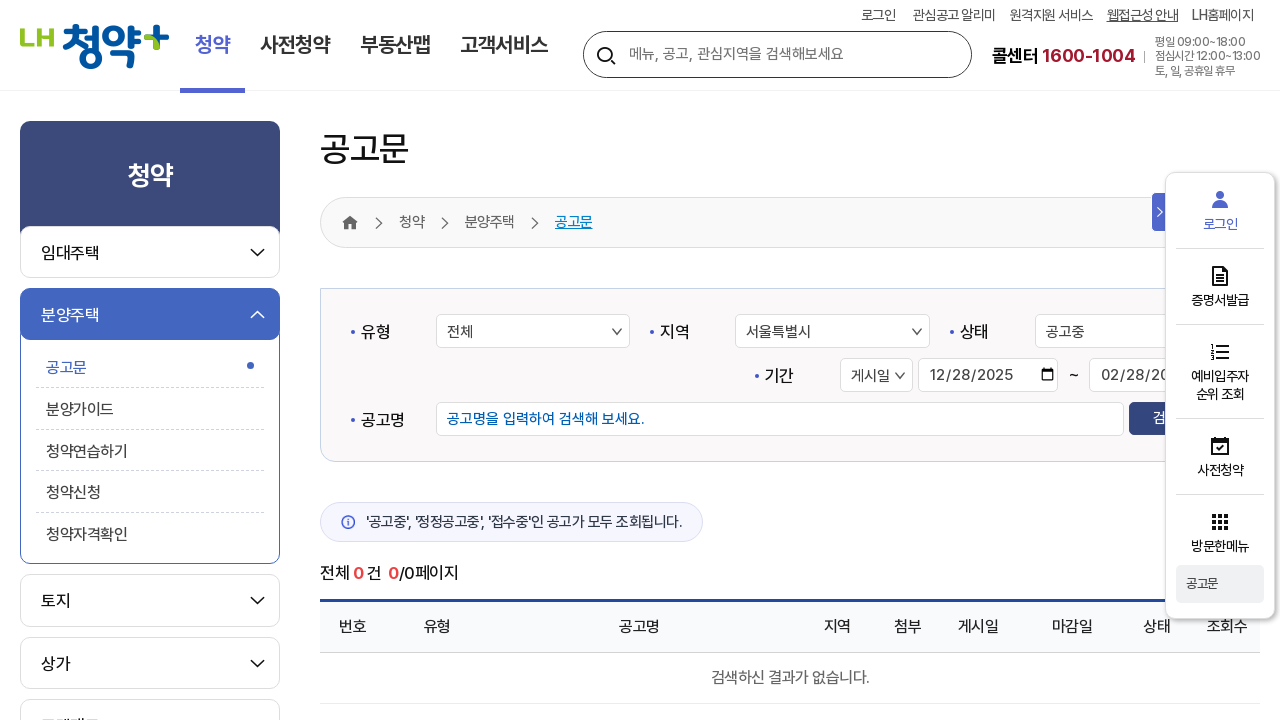